Tests clicking a JS Confirm button, accepting (OK) the confirmation, and verifying the result

Starting URL: https://the-internet.herokuapp.com/javascript_alerts

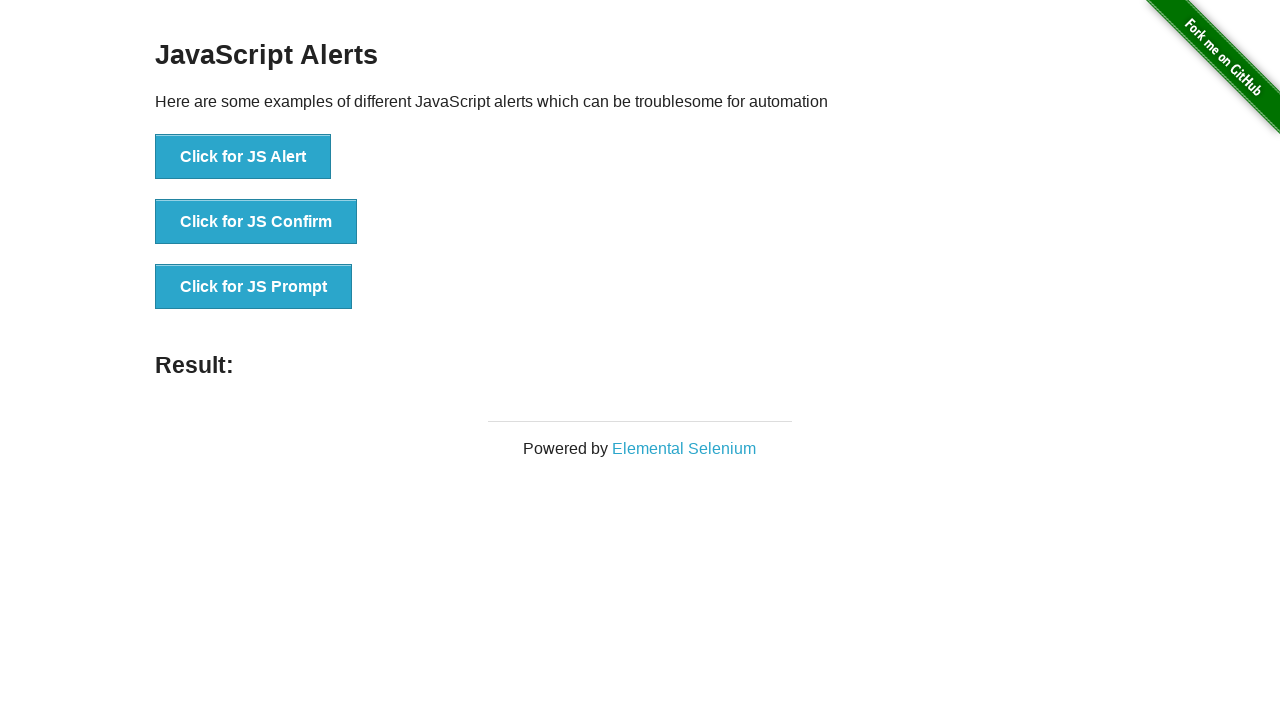

Set up dialog handler to accept confirmations
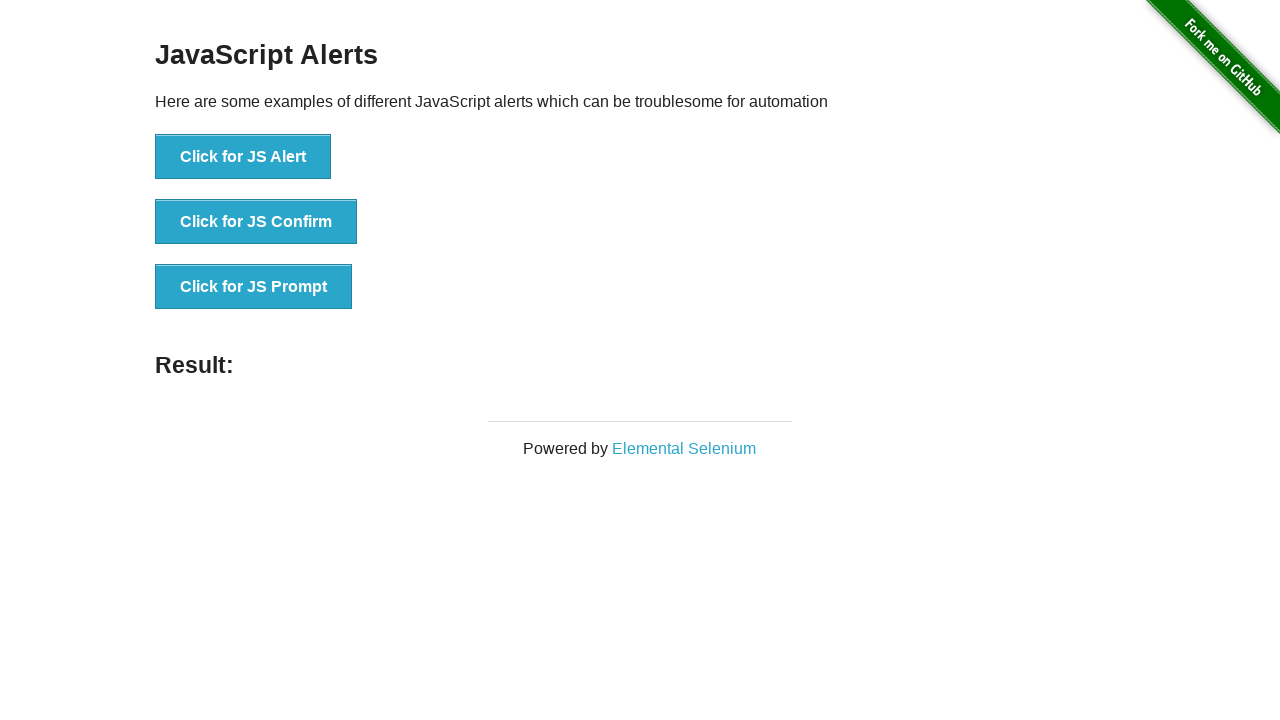

Clicked the JS Confirm button at (256, 222) on button:has-text('Click for JS Confirm')
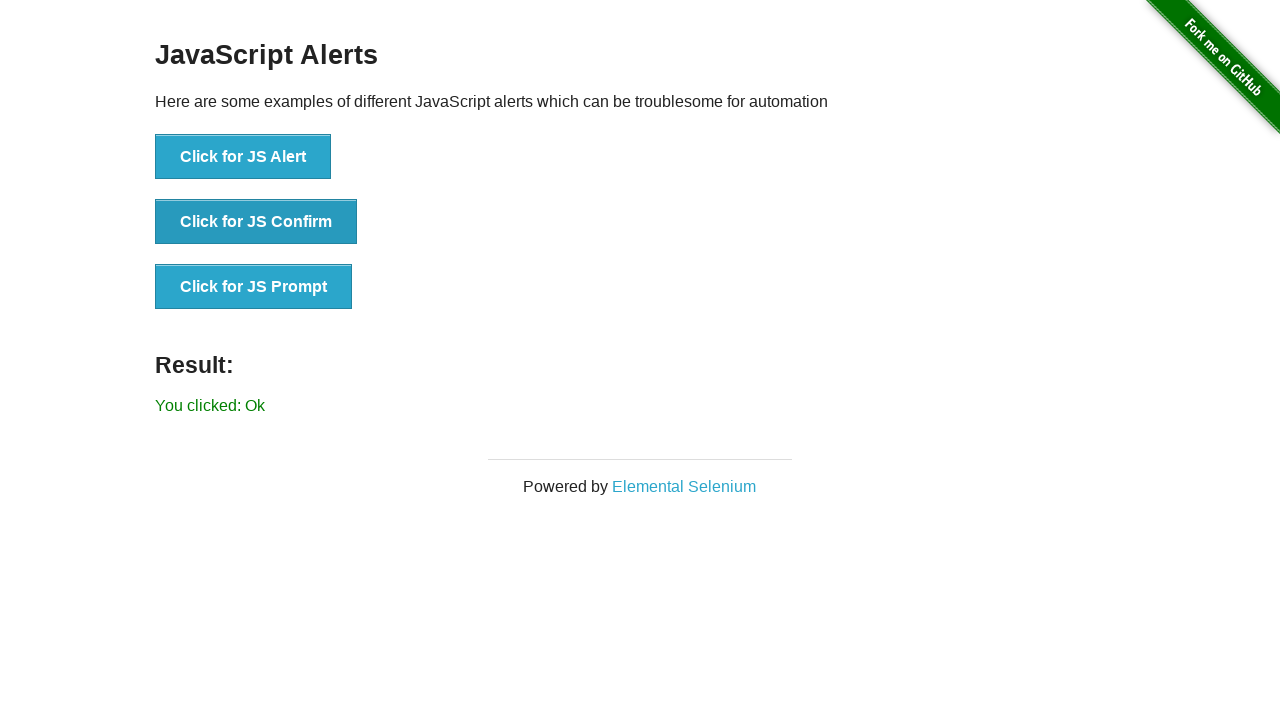

Result message appeared after accepting the confirmation dialog
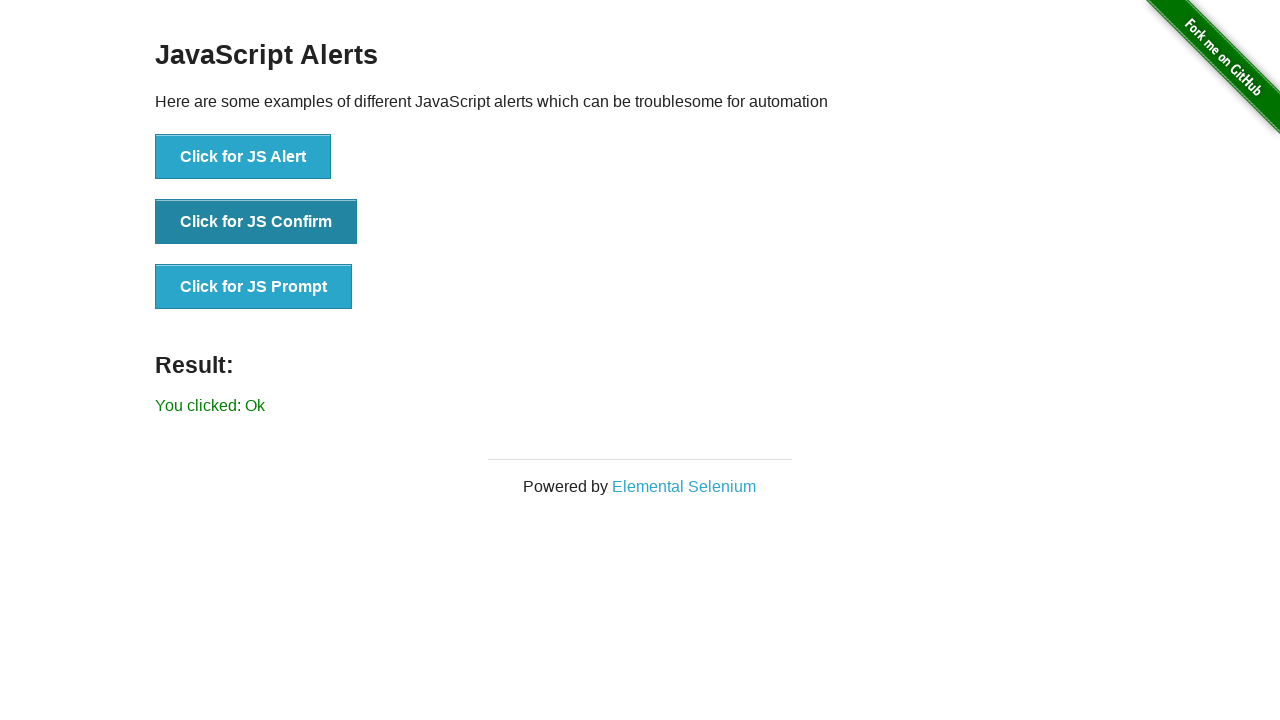

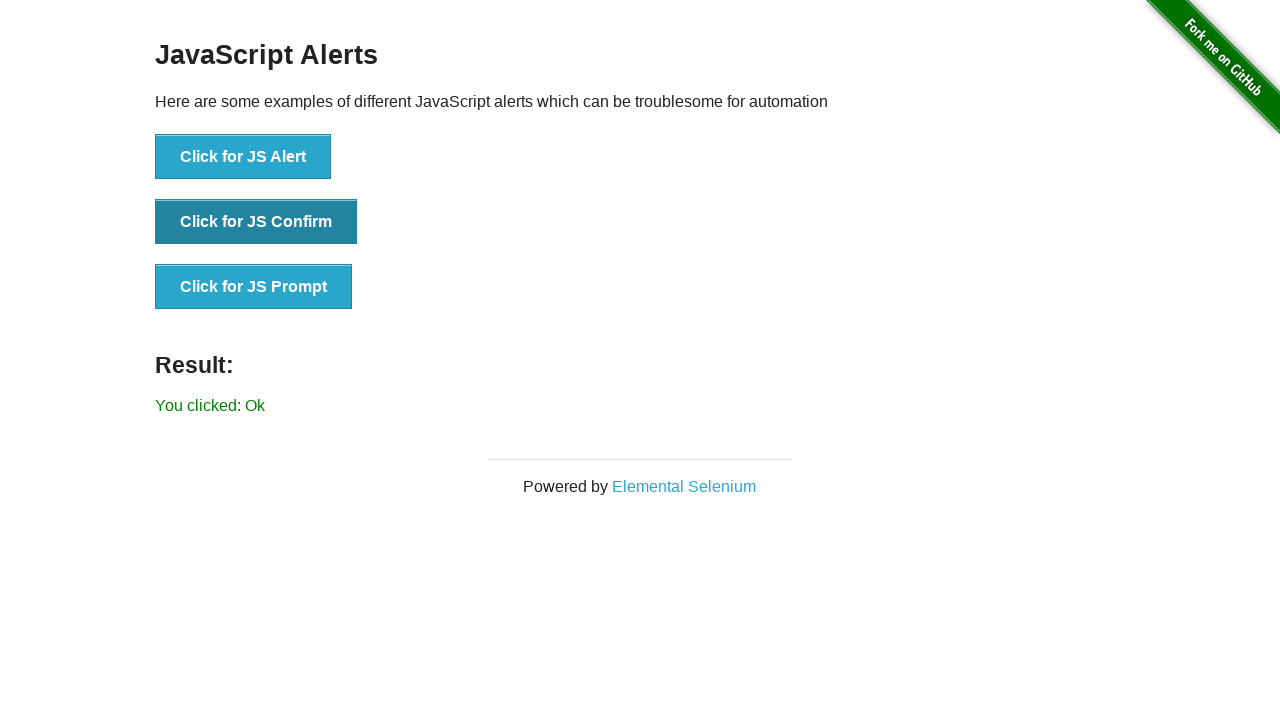